Tests browser navigation functionality by navigating to different URLs, going back, refreshing the page, and going forward to verify navigation controls work correctly.

Starting URL: https://demo.nopcommerce.com/

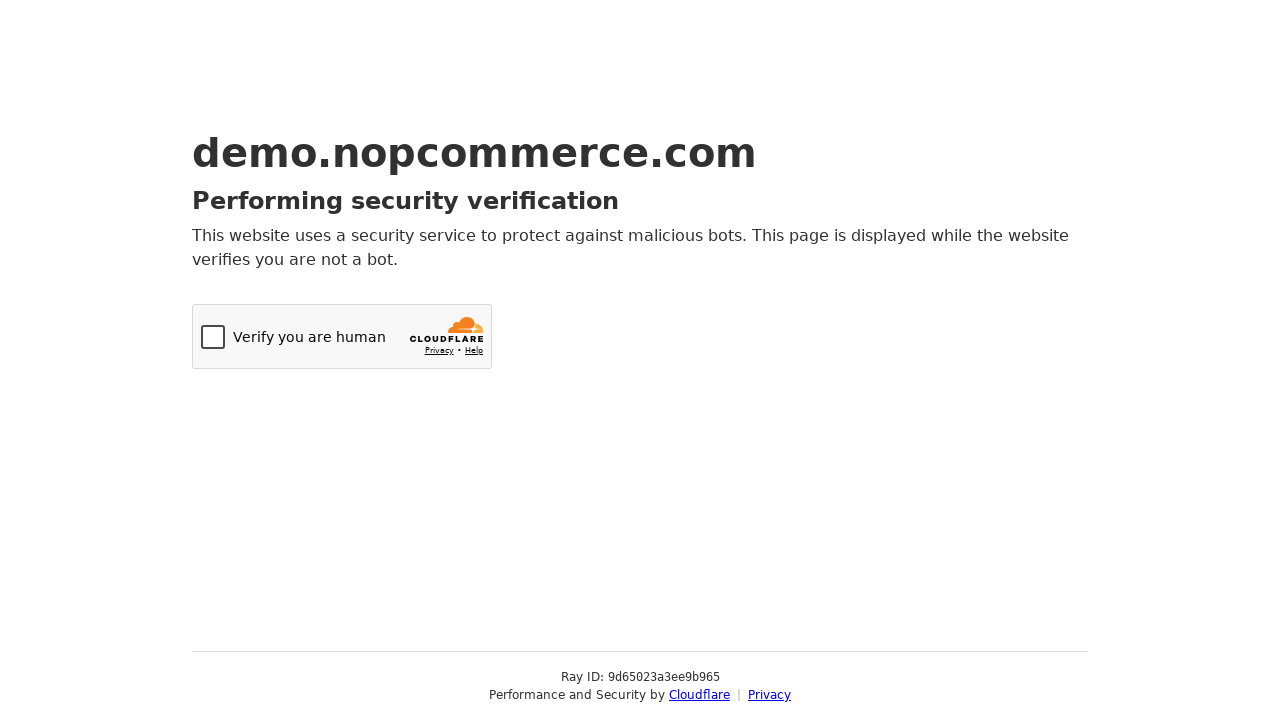

Navigated to OrangeHRM login page
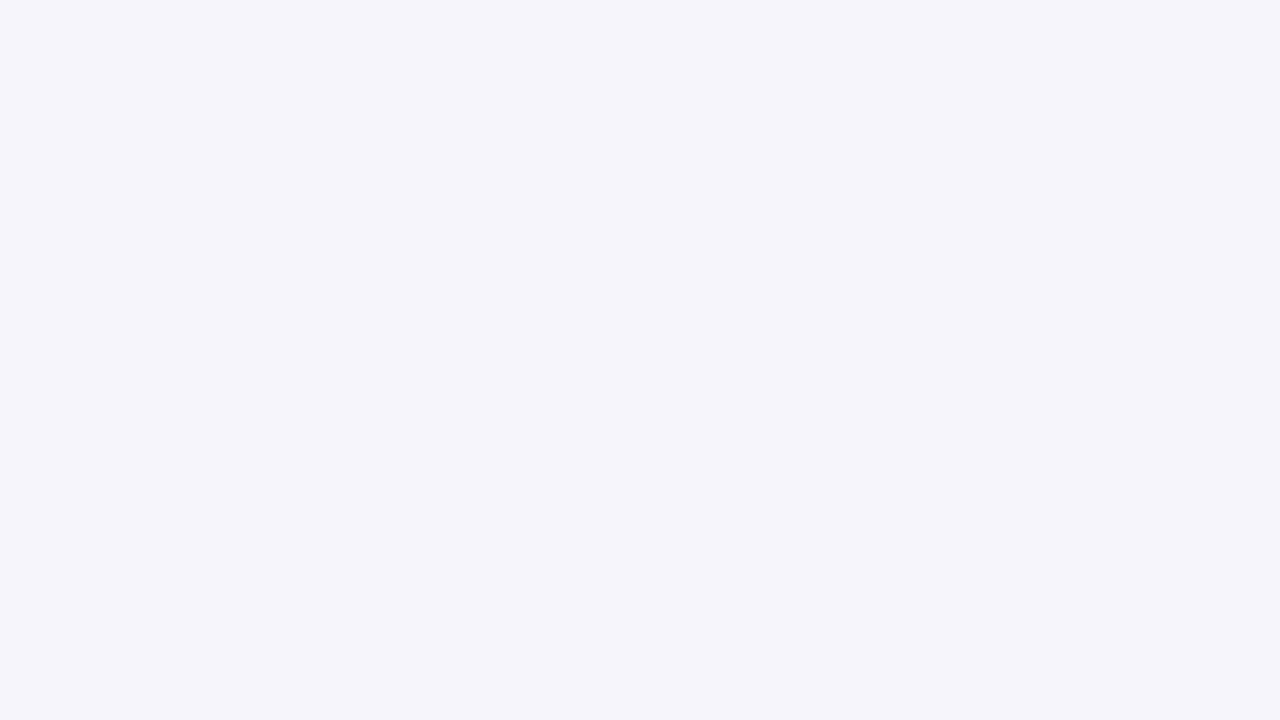

Navigated back to previous page
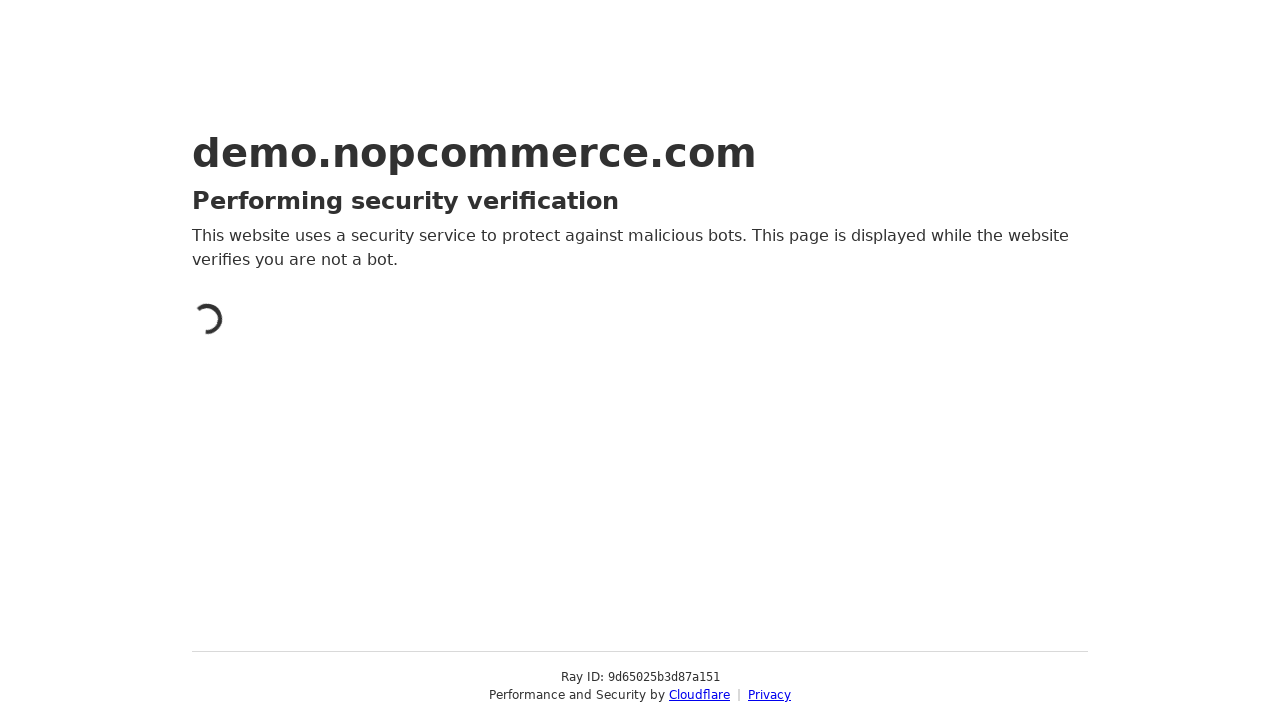

Verified current URL: https://demo.nopcommerce.com/
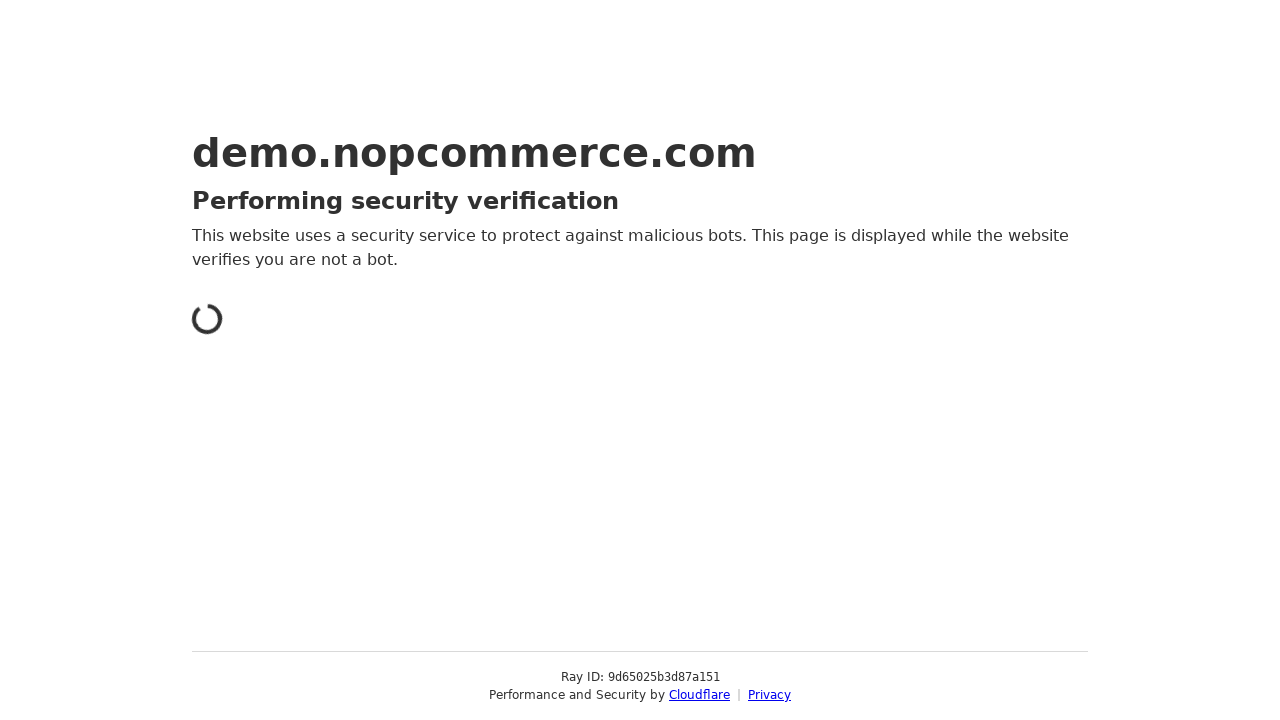

Refreshed the current page
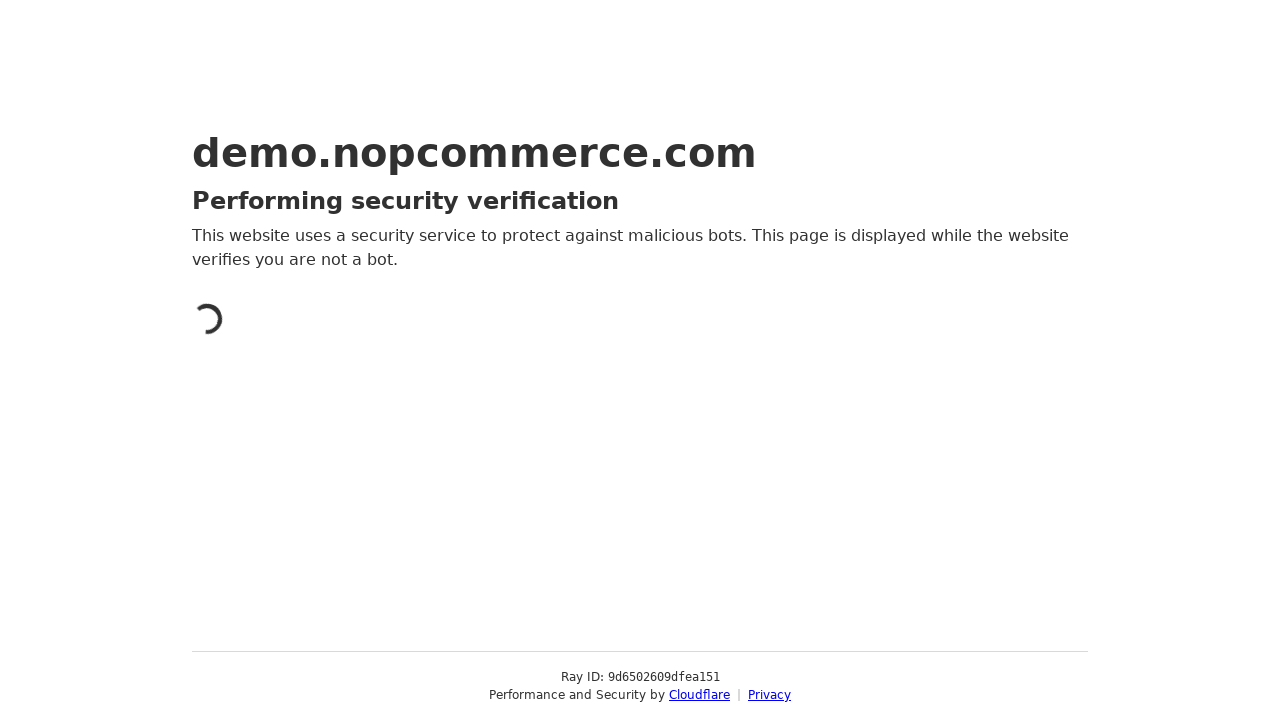

Navigated forward to OrangeHRM login page
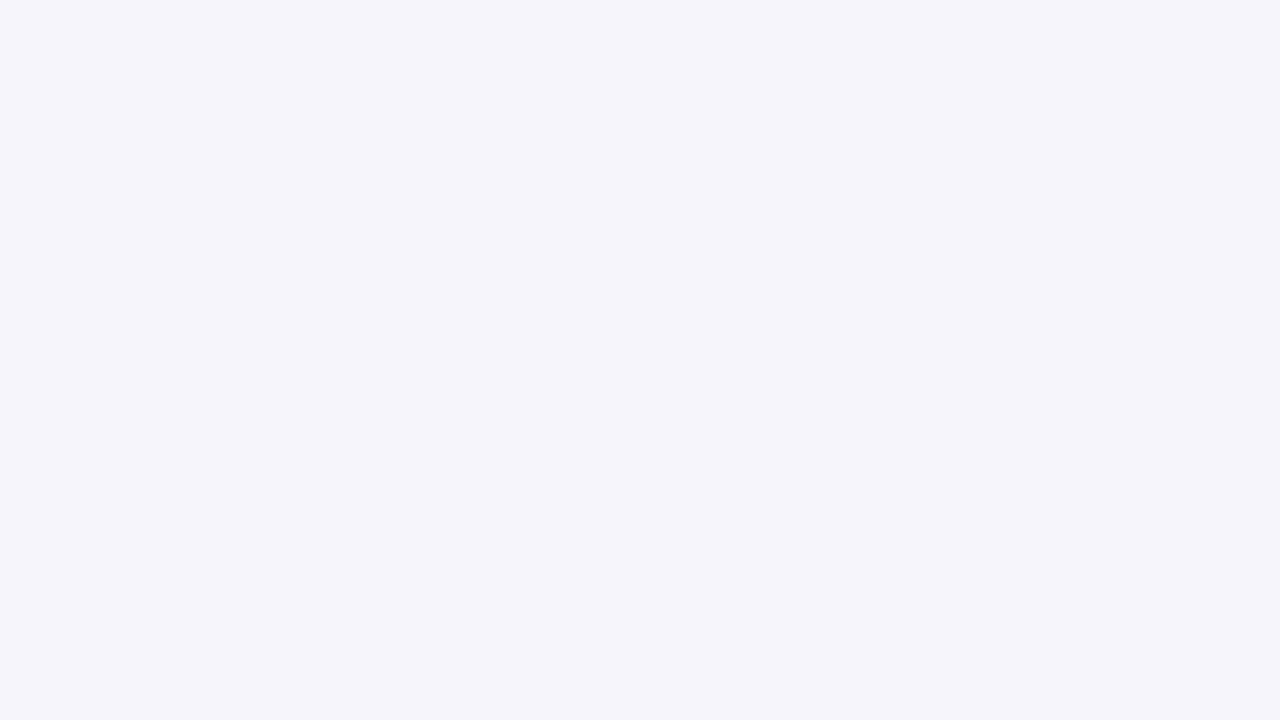

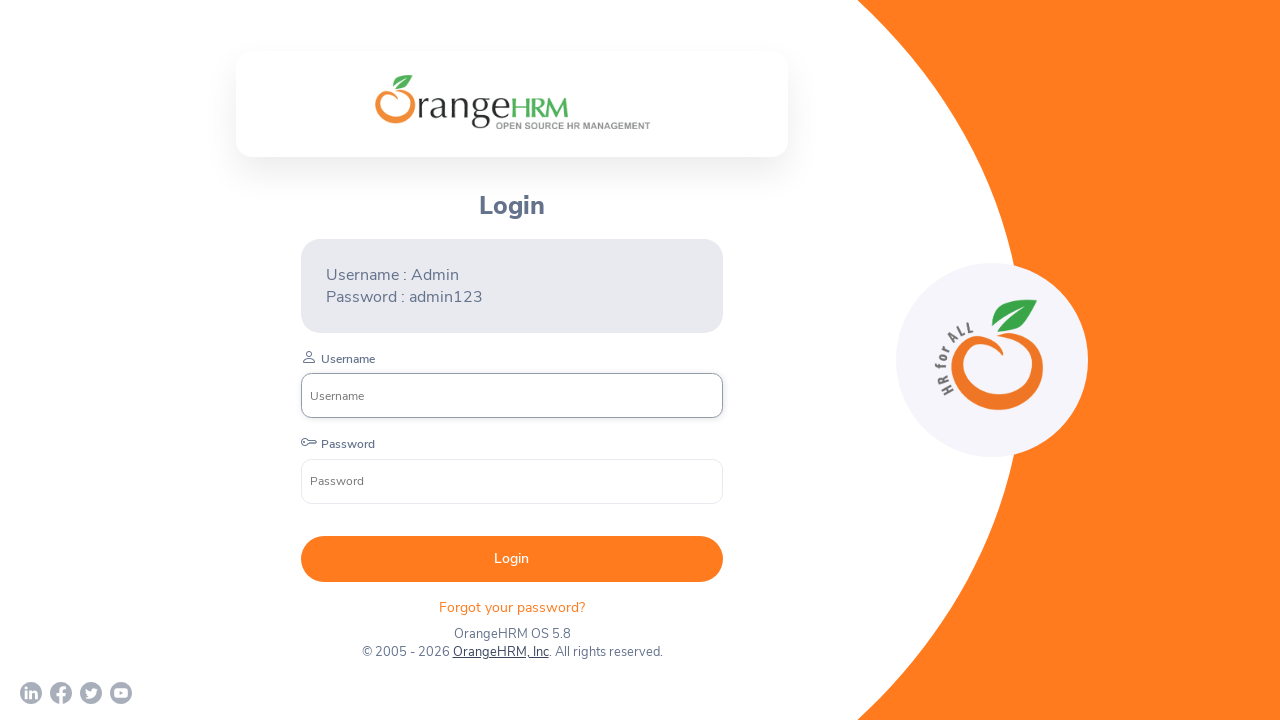